Validates that the multi-select dropdown contains exactly 7 options by querying all option elements

Starting URL: https://testautomationpractice.blogspot.com/

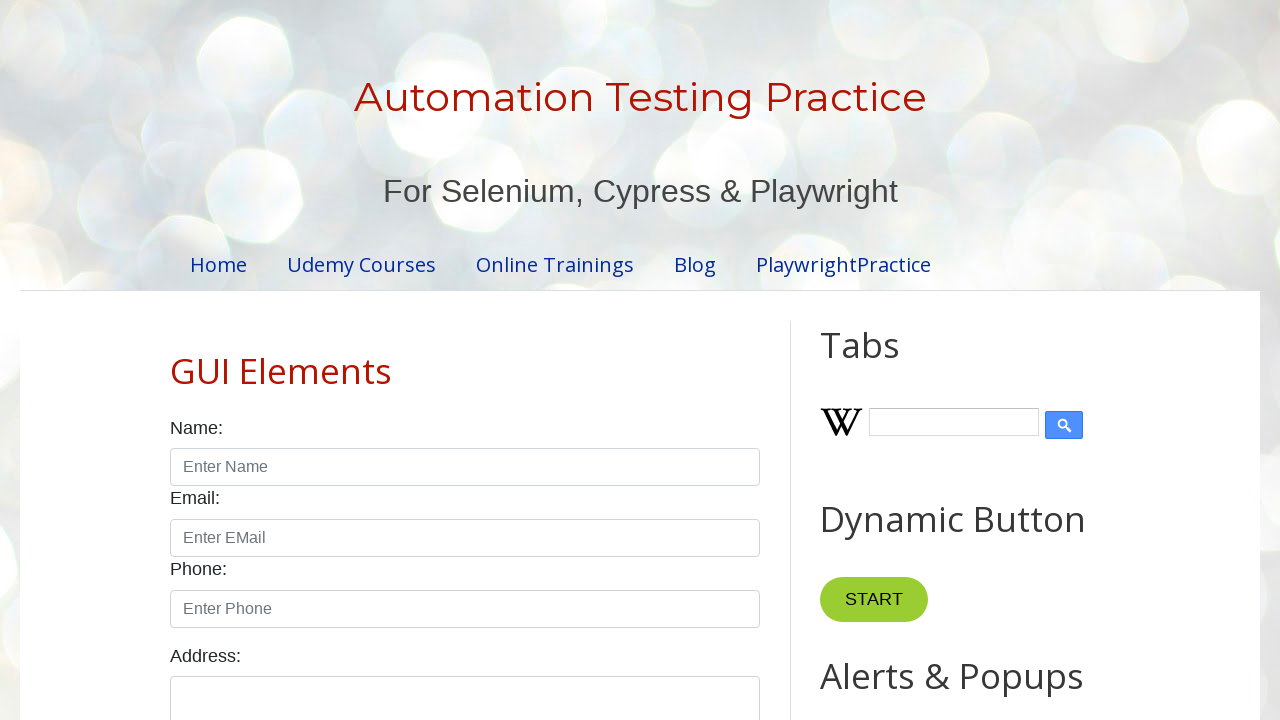

Navigated to test automation practice website
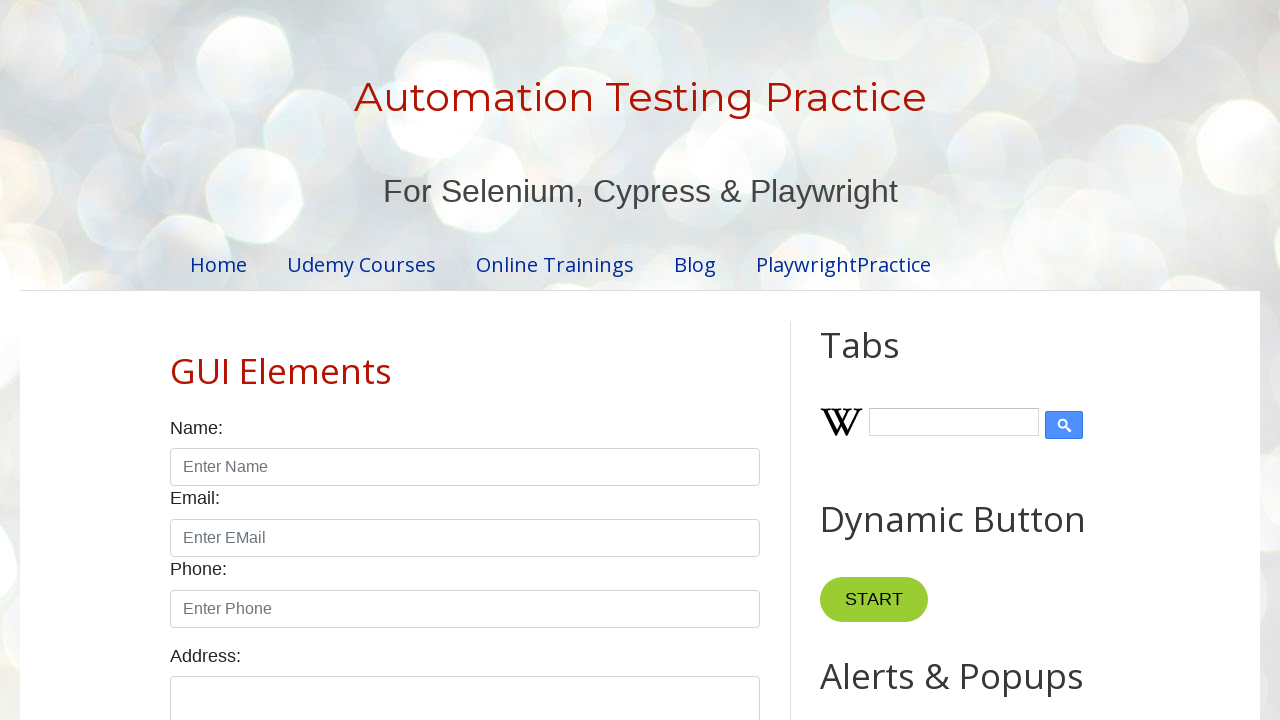

Retrieved all option elements from multi-select dropdown with id 'colors'
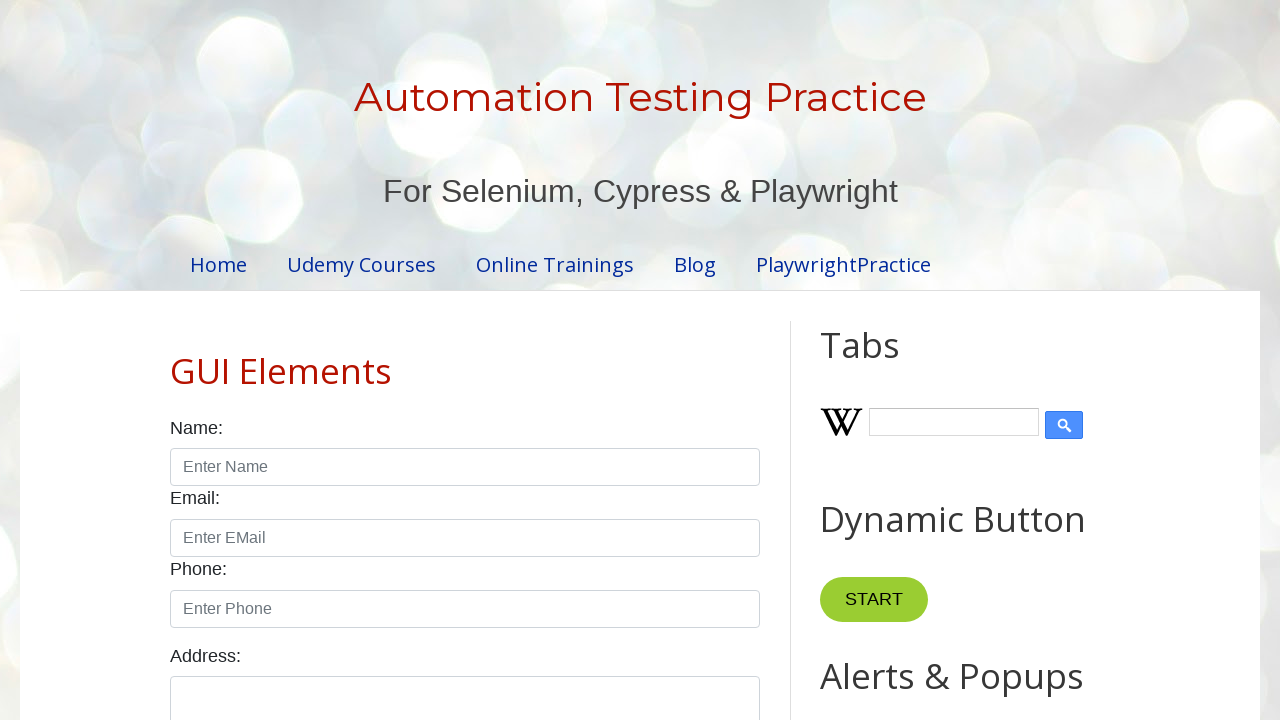

Verified dropdown contains 7 options
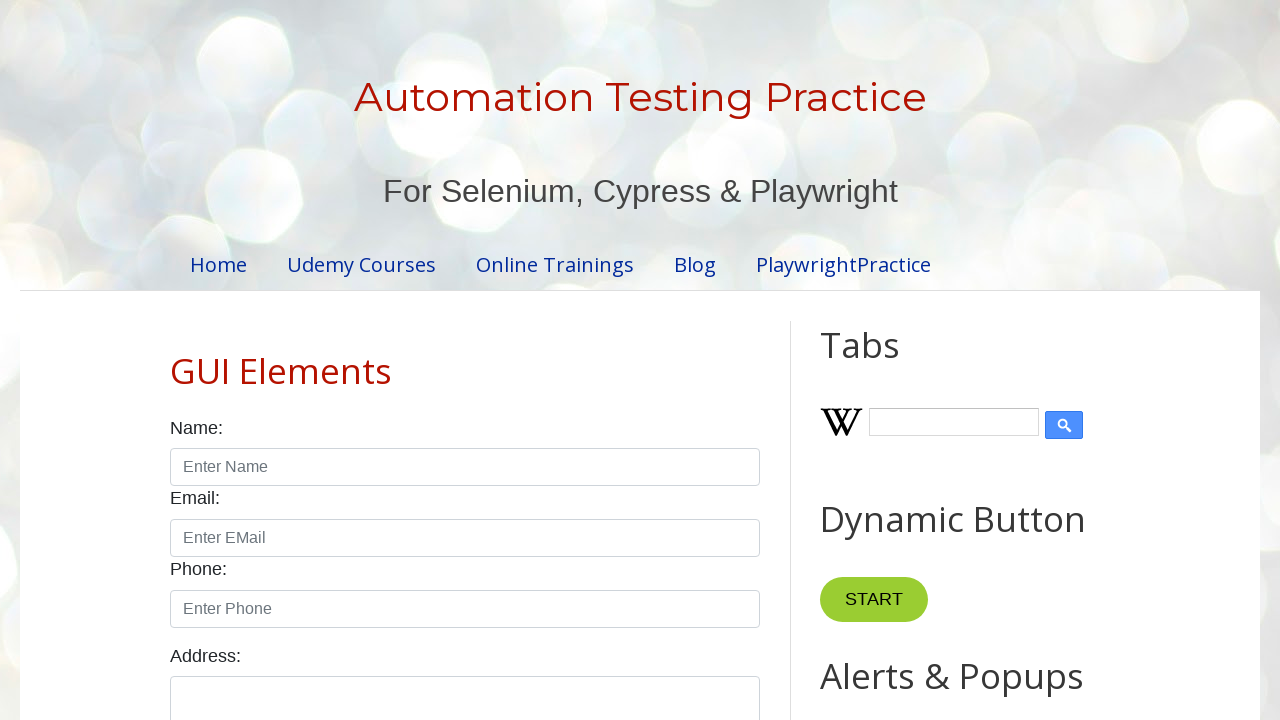

Assertion passed: Multi-select dropdown contains exactly 7 options
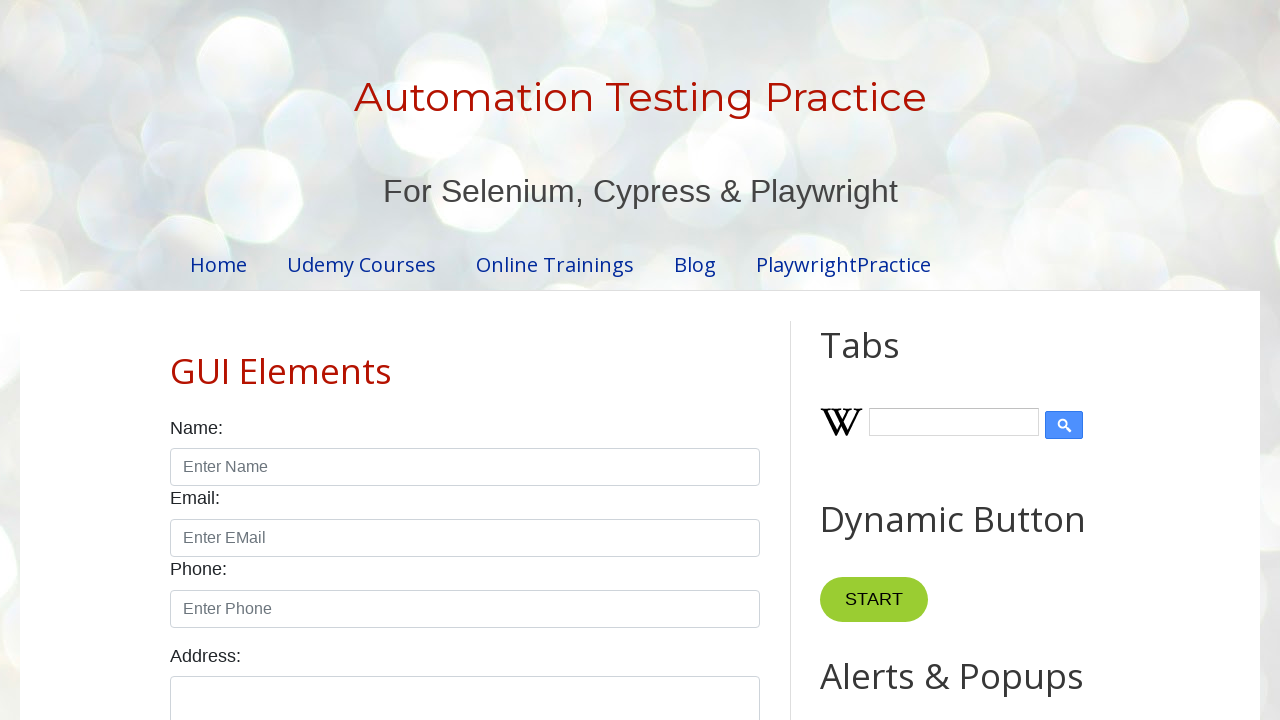

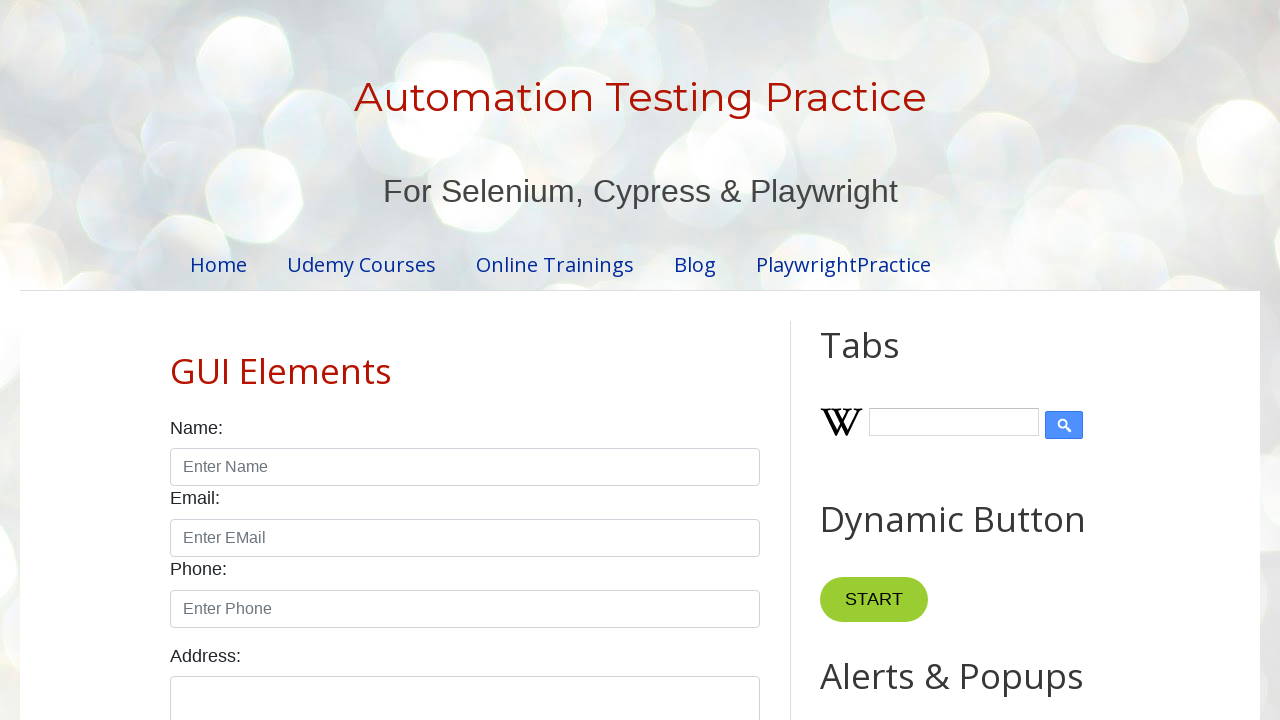